Tests the selected state of radio buttons and checkboxes, verifying initial state and behavior after clicking

Starting URL: https://automationfc.github.io/basic-form/index.html

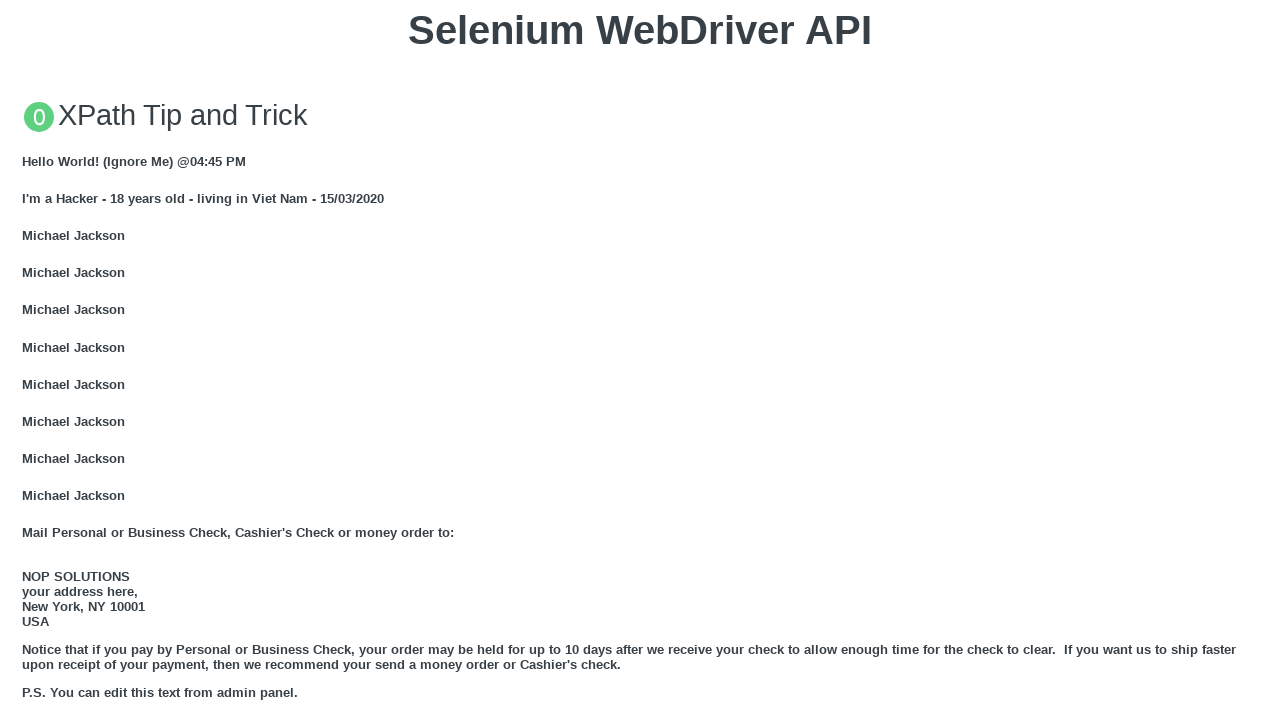

Verified that #under_18 radio button is initially not selected
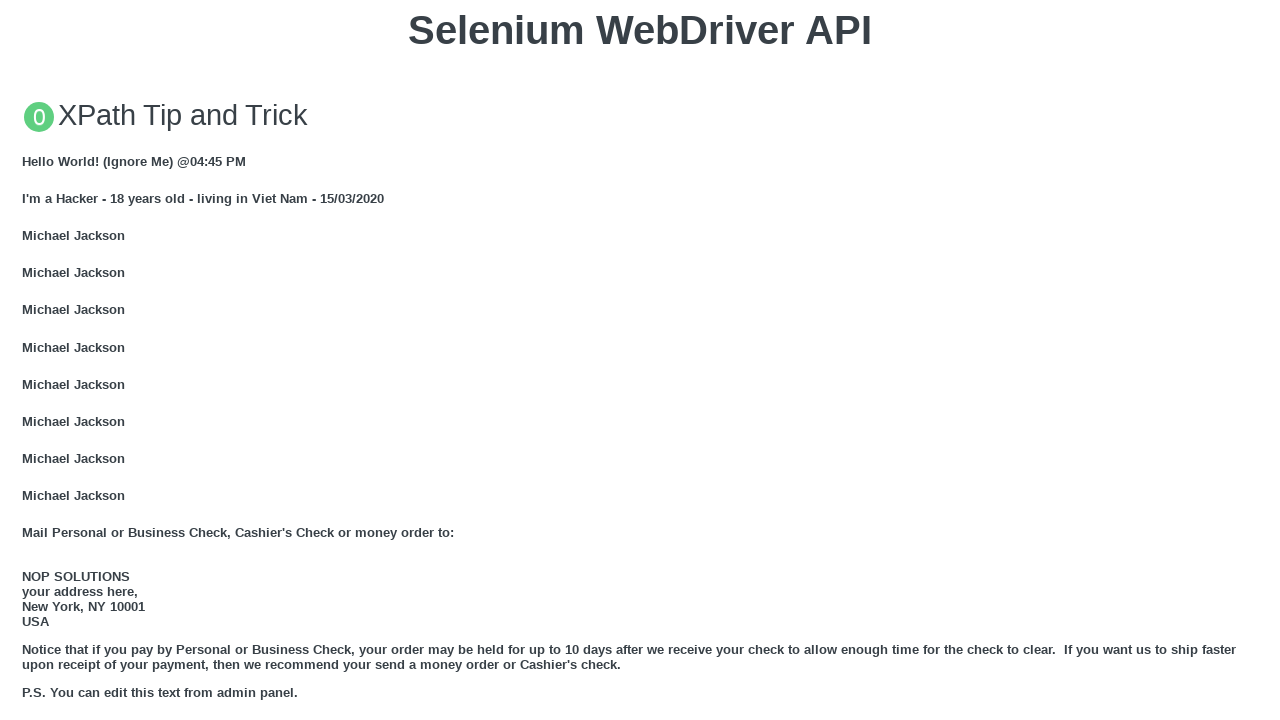

Verified that #java checkbox is initially not selected
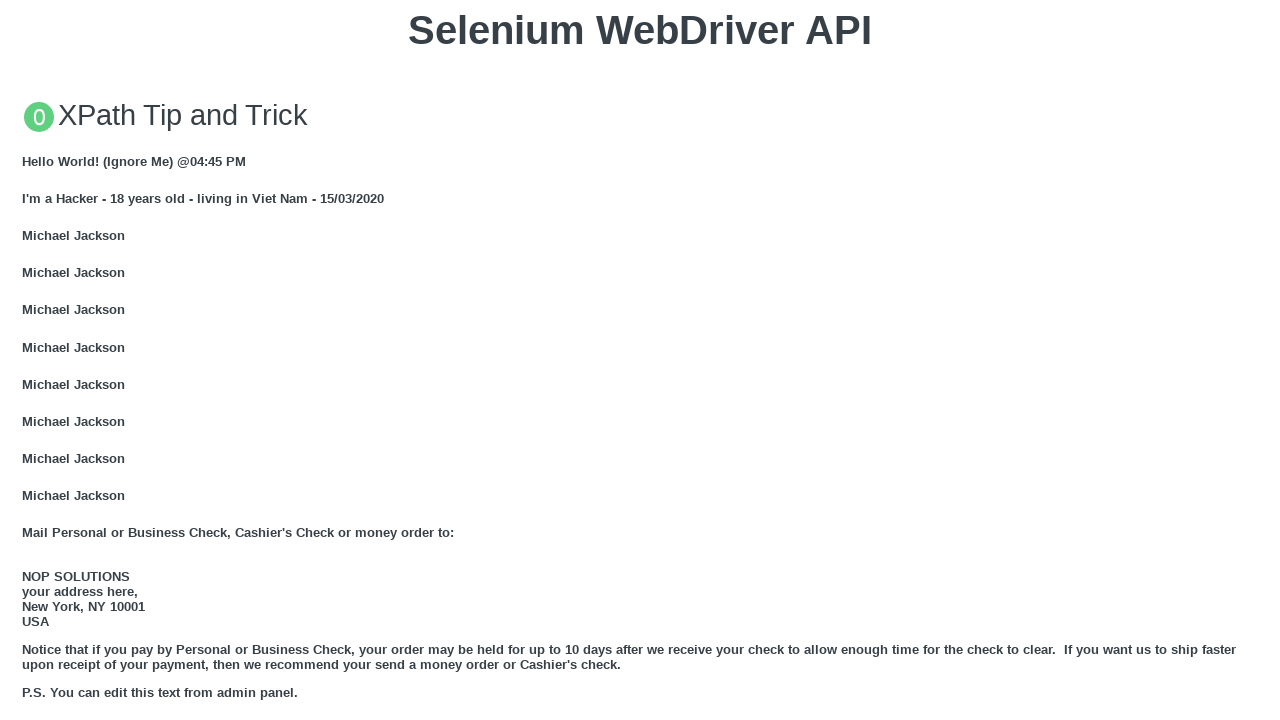

Clicked on #under_18 radio button to select it at (28, 360) on #under_18
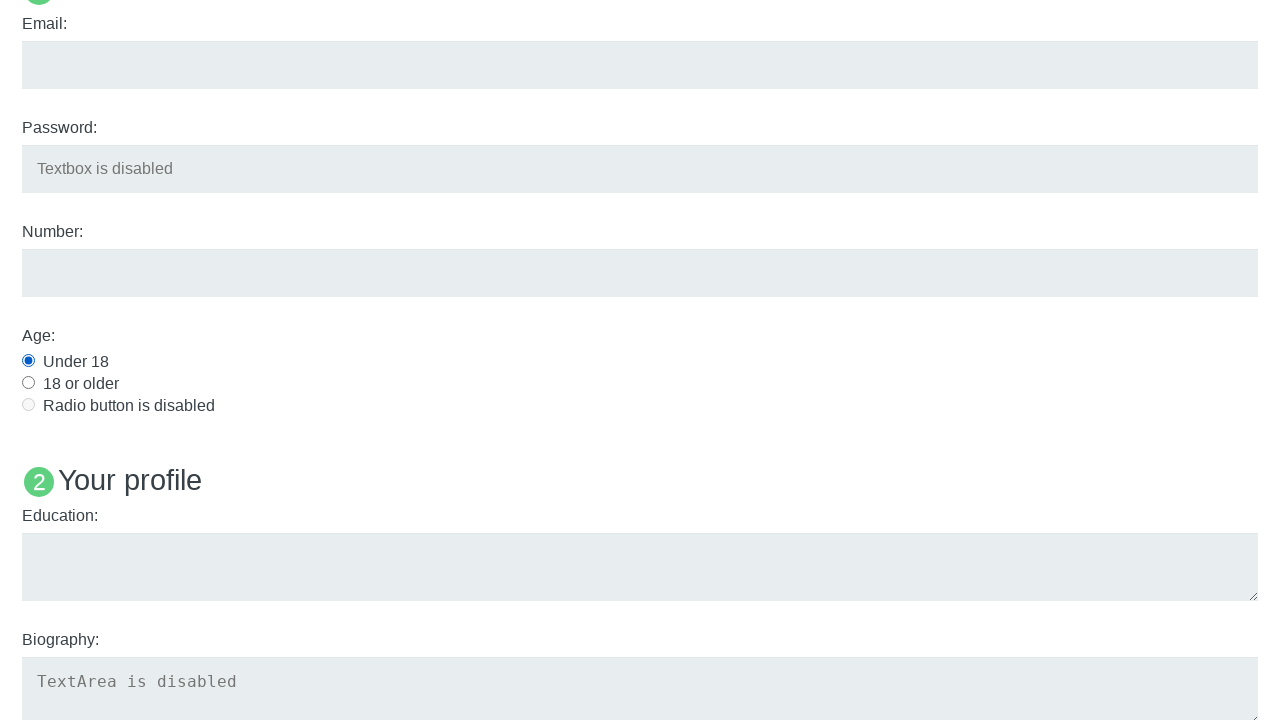

Clicked on #java checkbox to select it at (28, 361) on #java
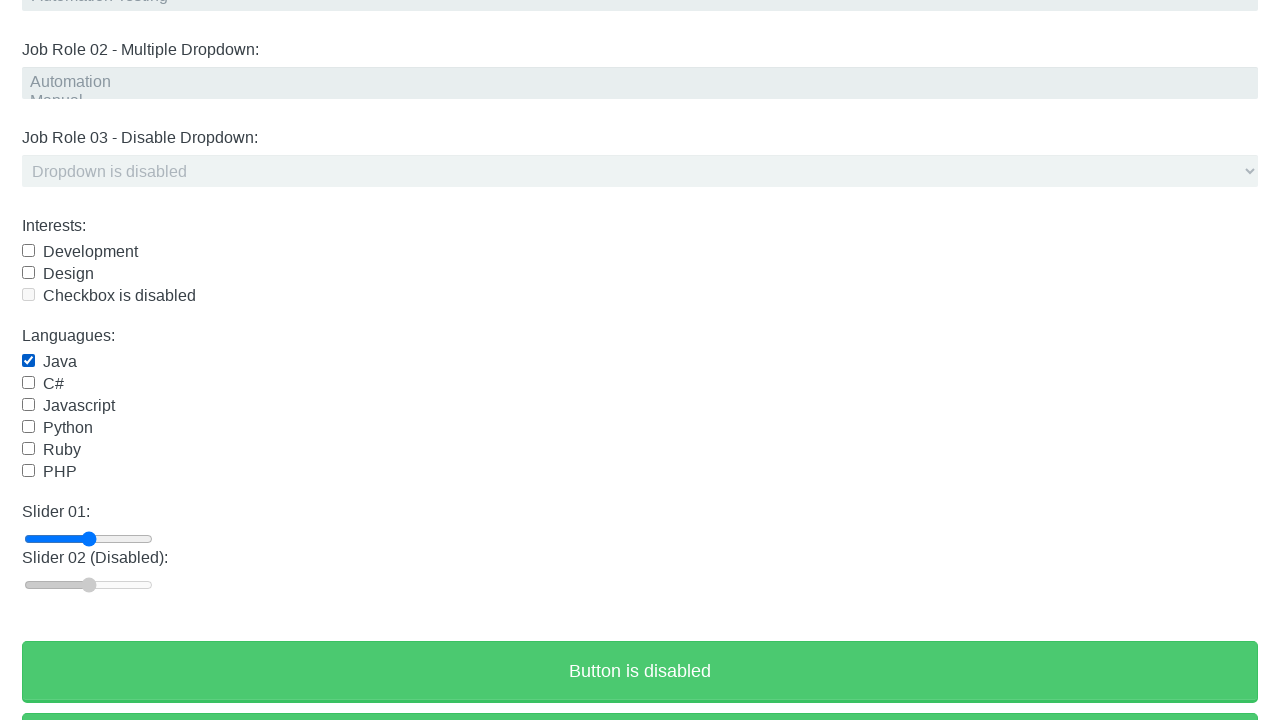

Verified that #under_18 radio button is now selected
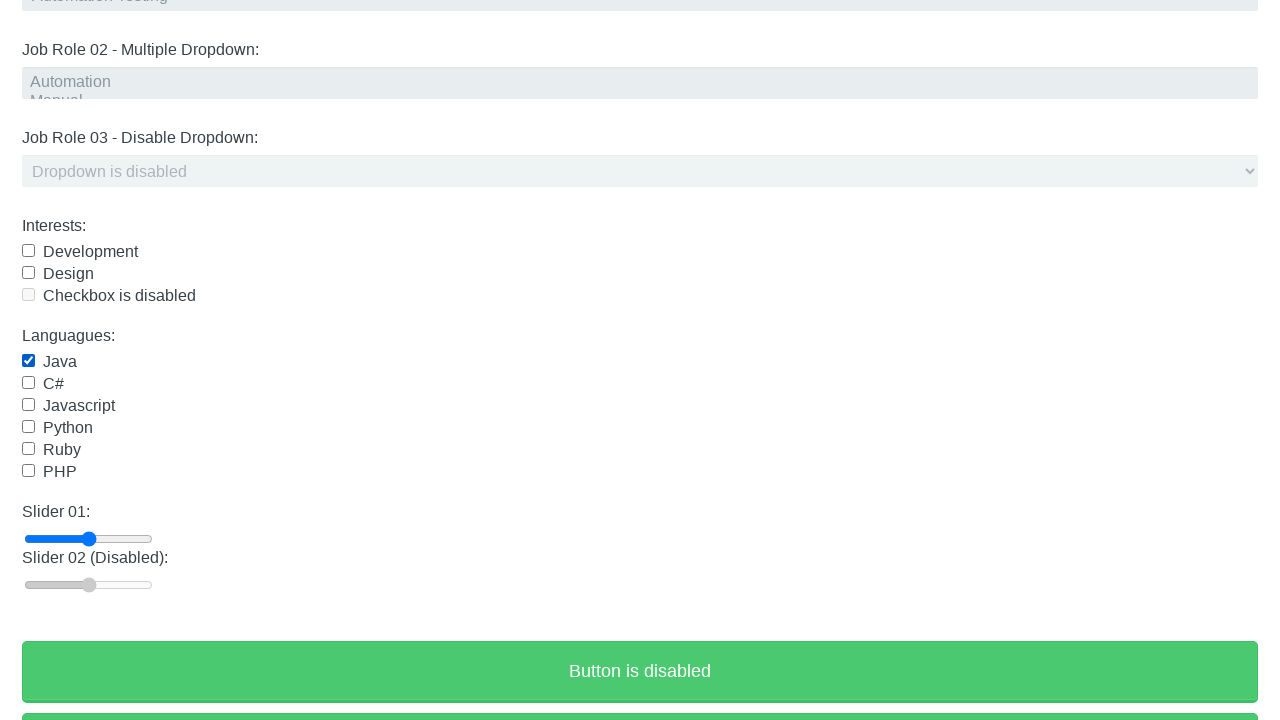

Verified that #java checkbox is now selected
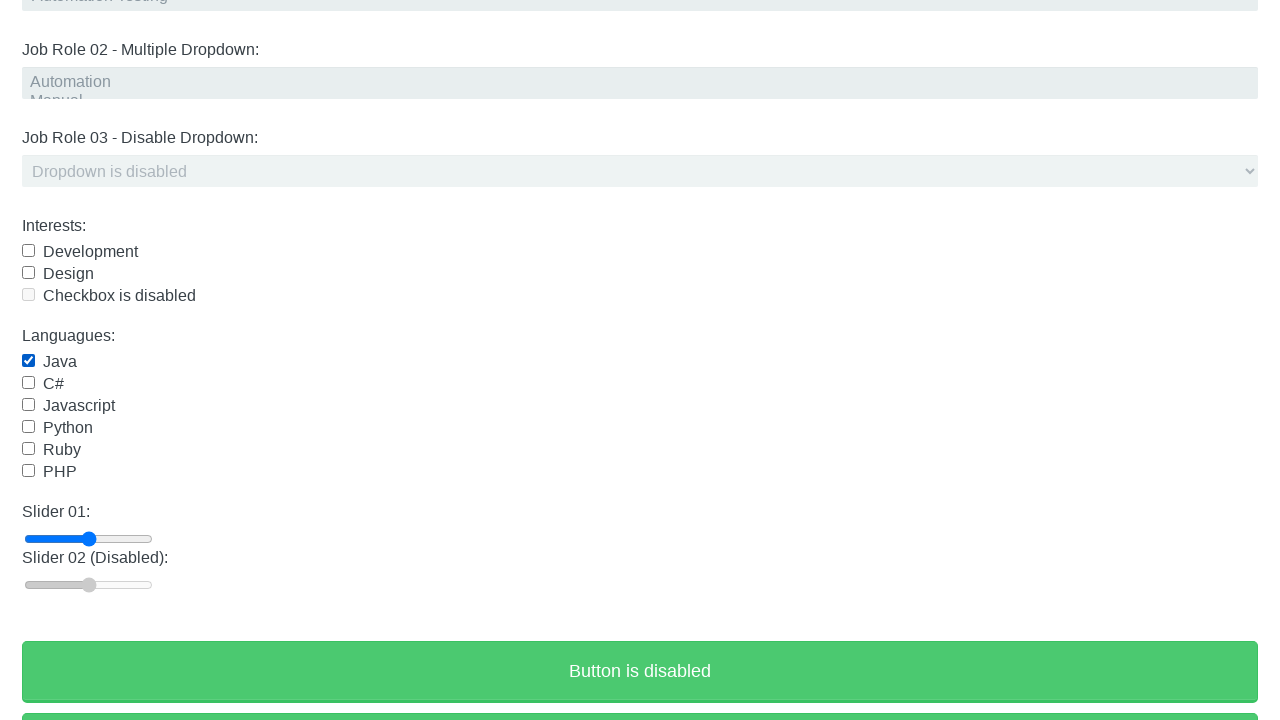

Clicked on #under_18 radio button again to test toggle behavior at (28, 360) on #under_18
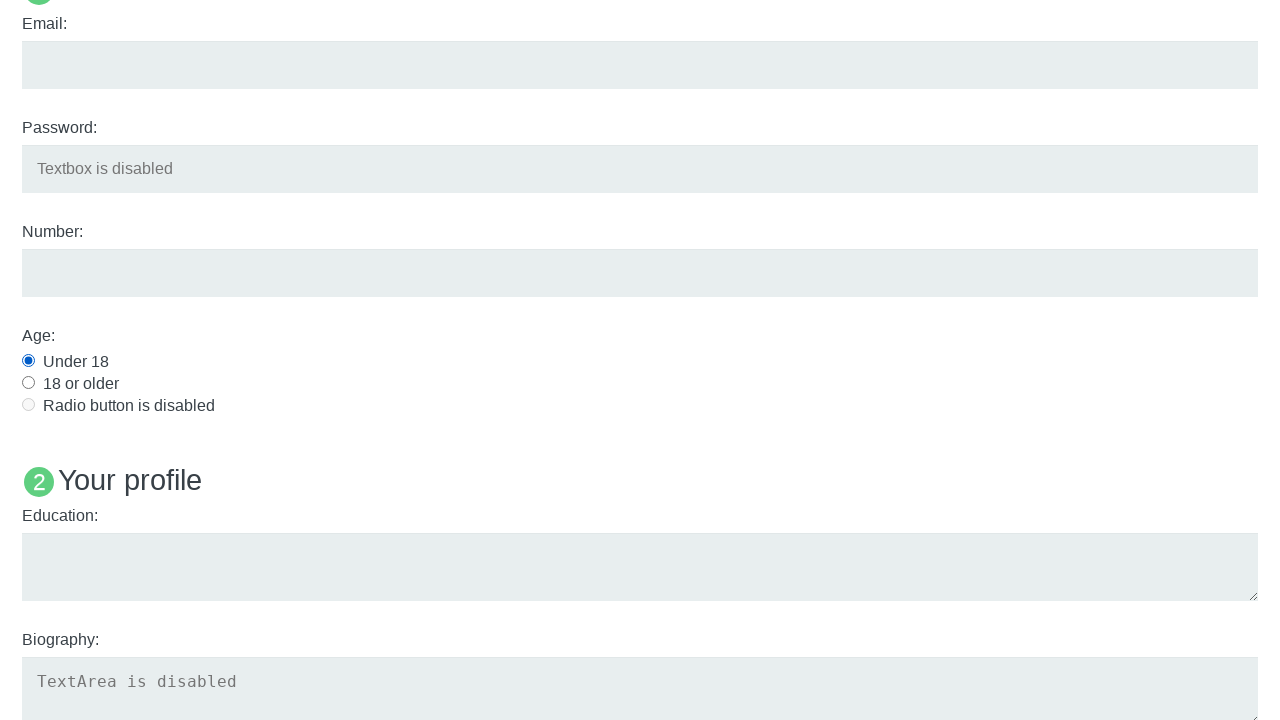

Clicked on #java checkbox again to test toggle behavior at (28, 361) on #java
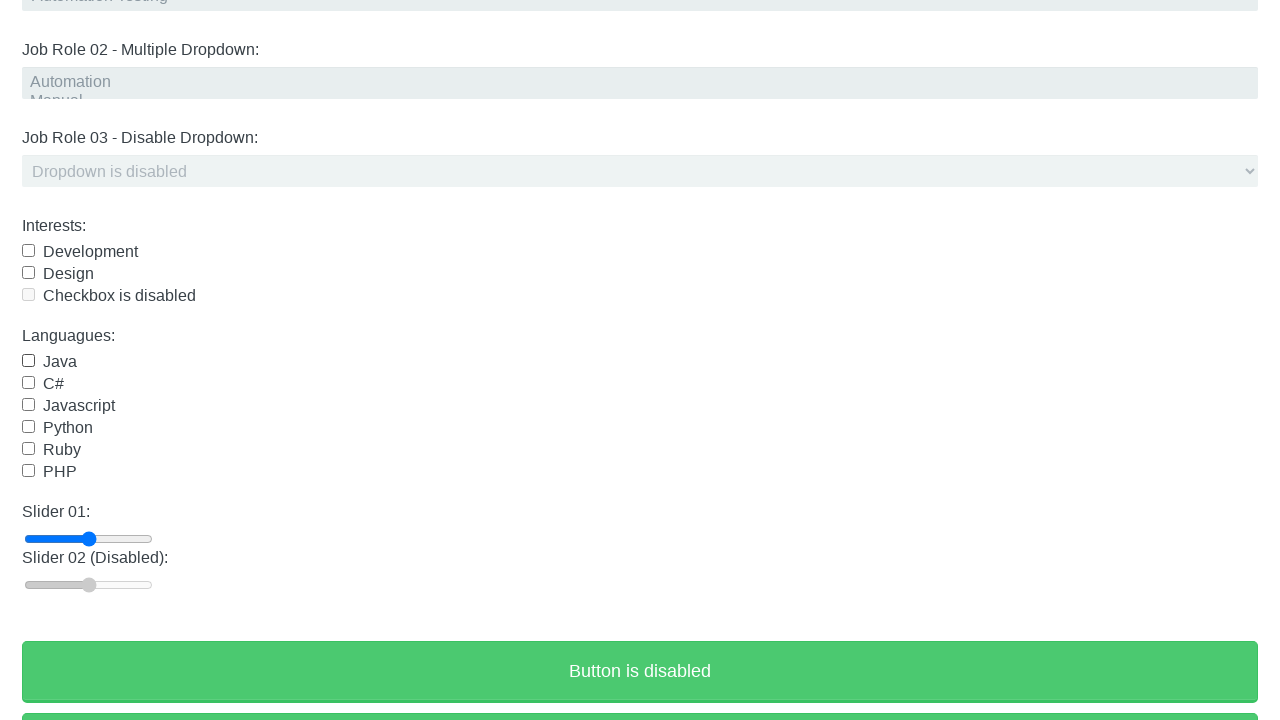

Verified that #under_18 radio button remains selected after second click
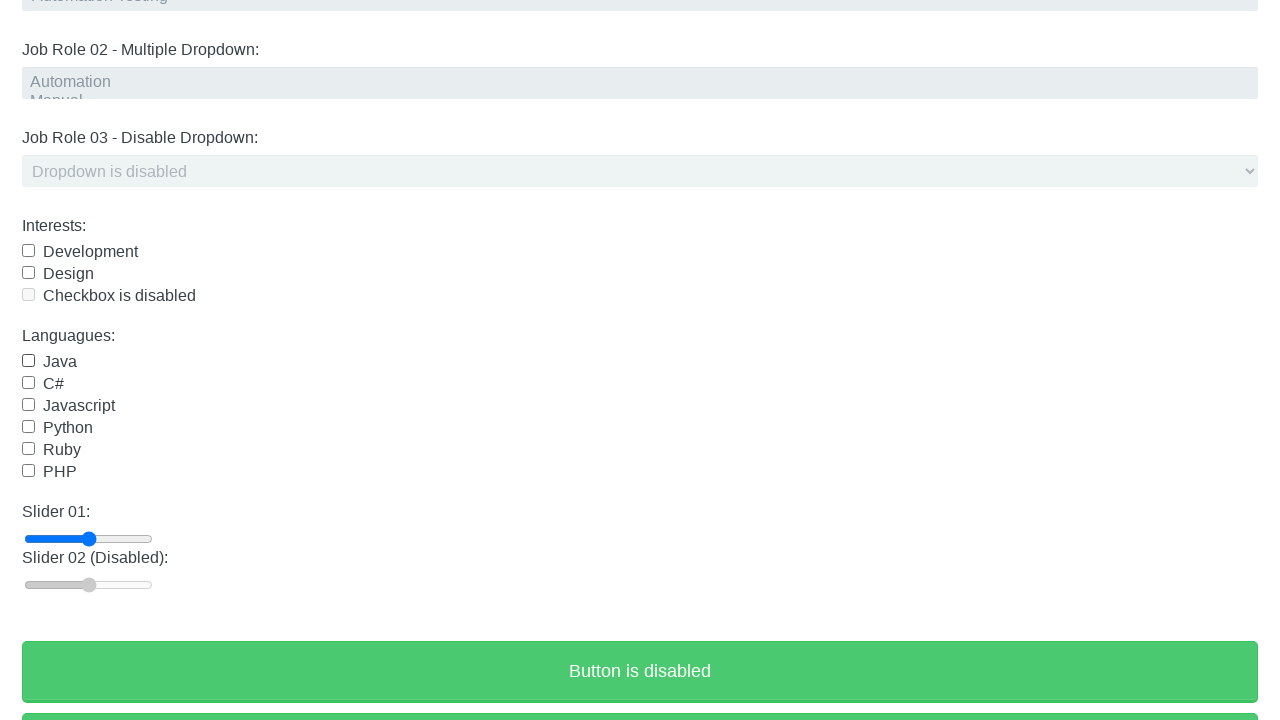

Verified that #java checkbox is now deselected after second click
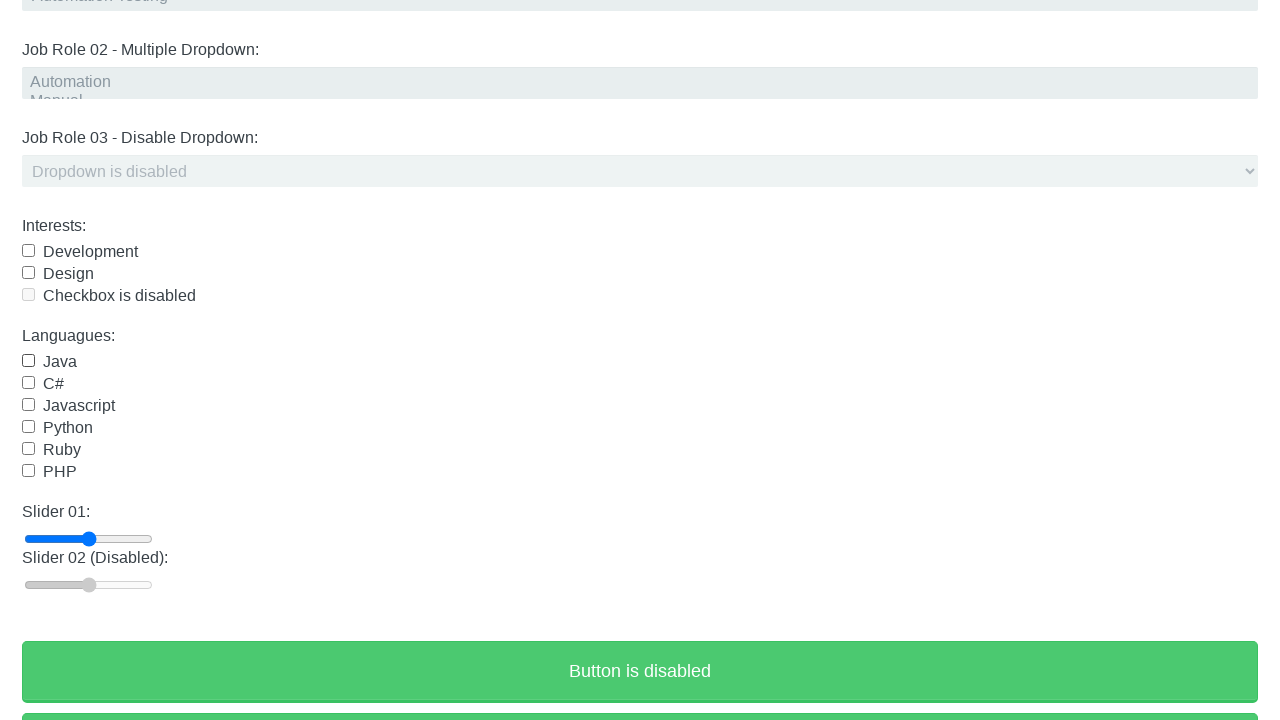

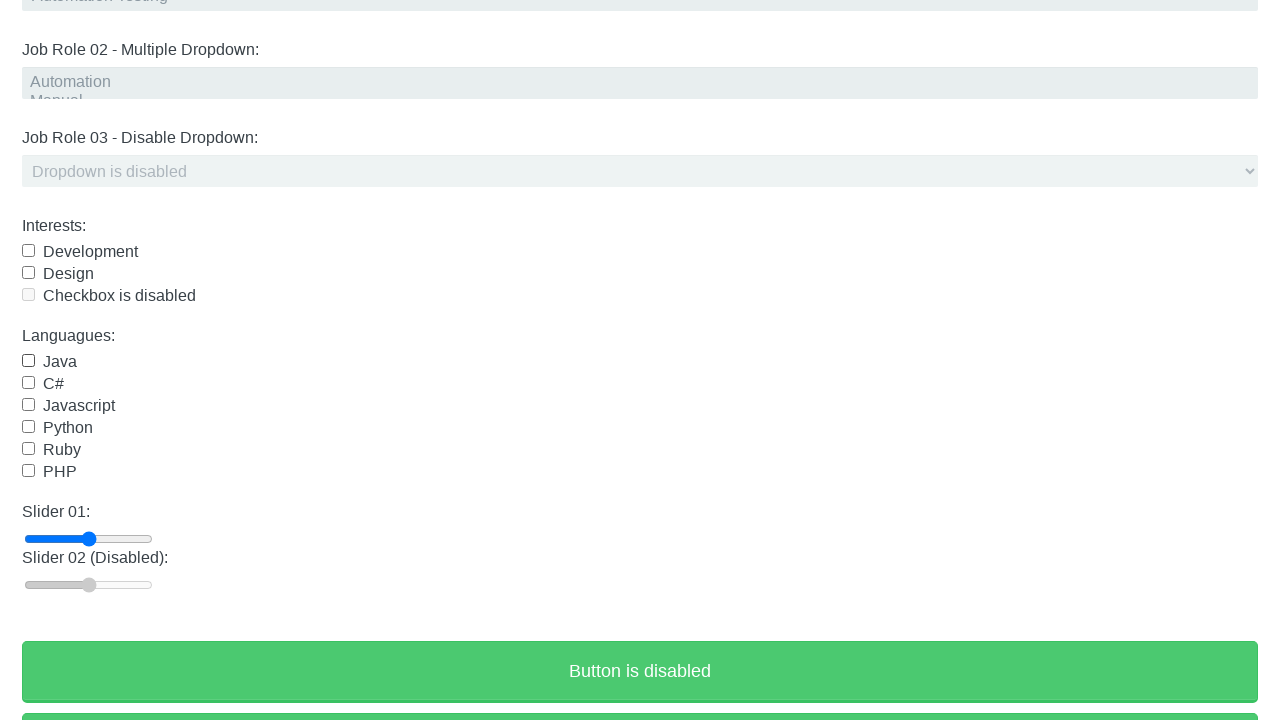